Tests navigation on the-internet.herokuapp.com by clicking on a list item (likely "Nested Frames" based on position 19) and then clicking on a menu navigation item.

Starting URL: https://the-internet.herokuapp.com/

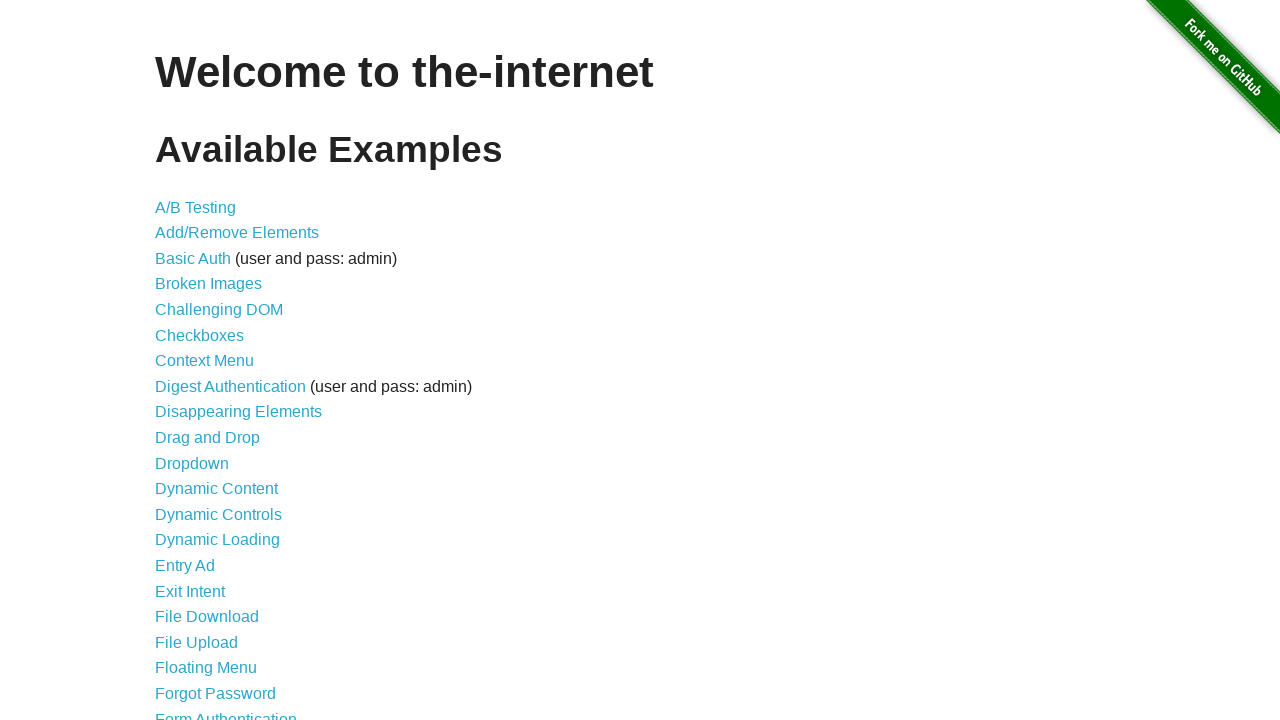

Clicked on the 19th list item (Nested Frames) in the content area at (206, 668) on xpath=//*[@id='content']/ul/li[19]/a
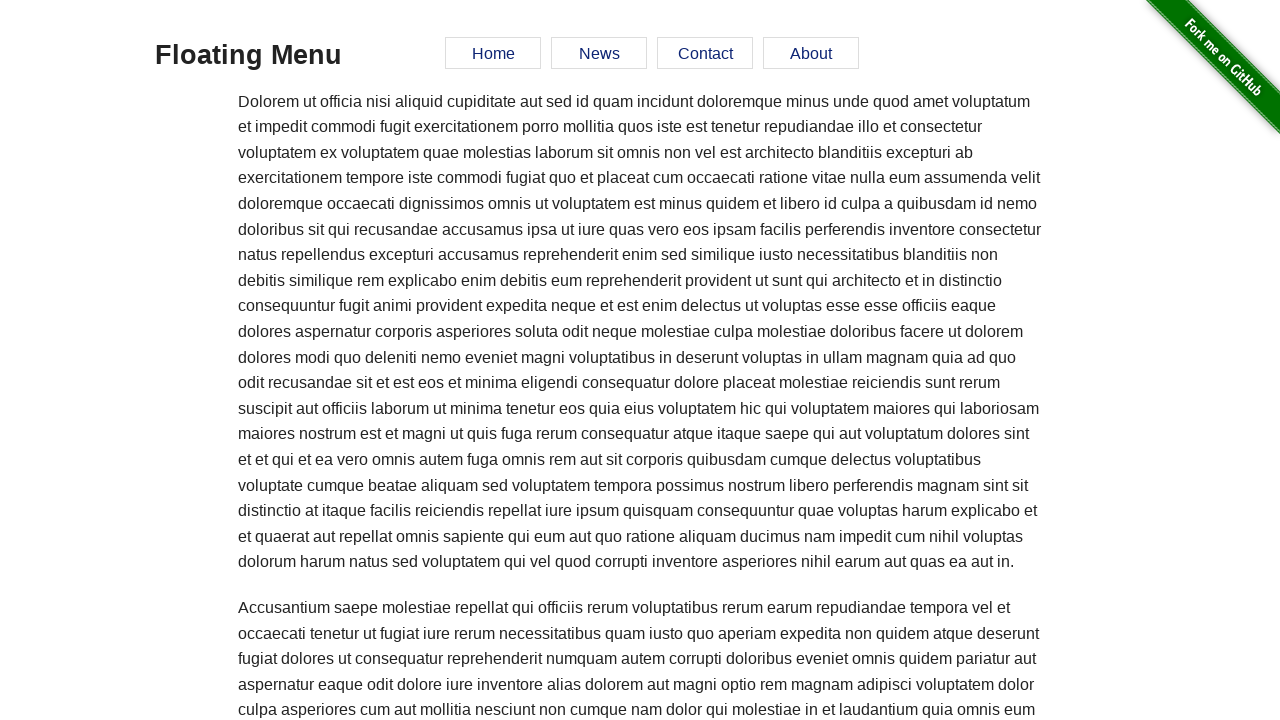

Waited for the 4th menu item to be available
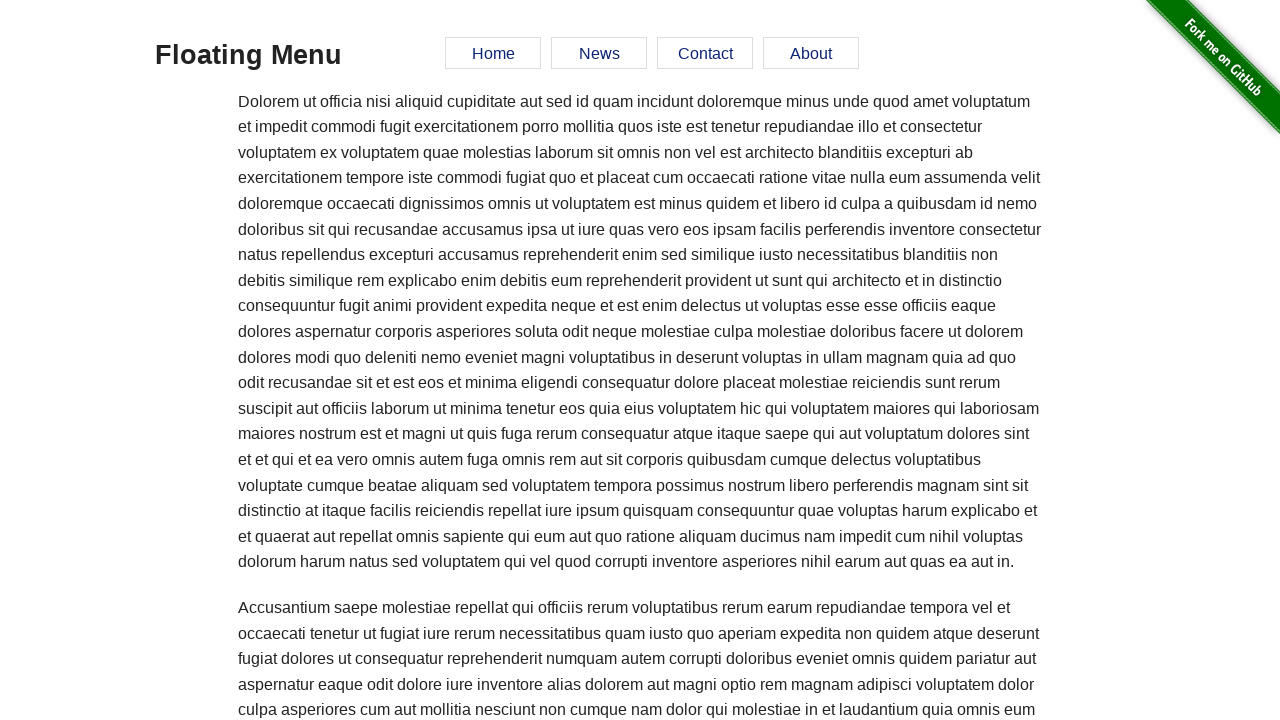

Clicked on the 4th menu navigation item at (811, 53) on xpath=//div[@id='menu']/ul/li[4]/a
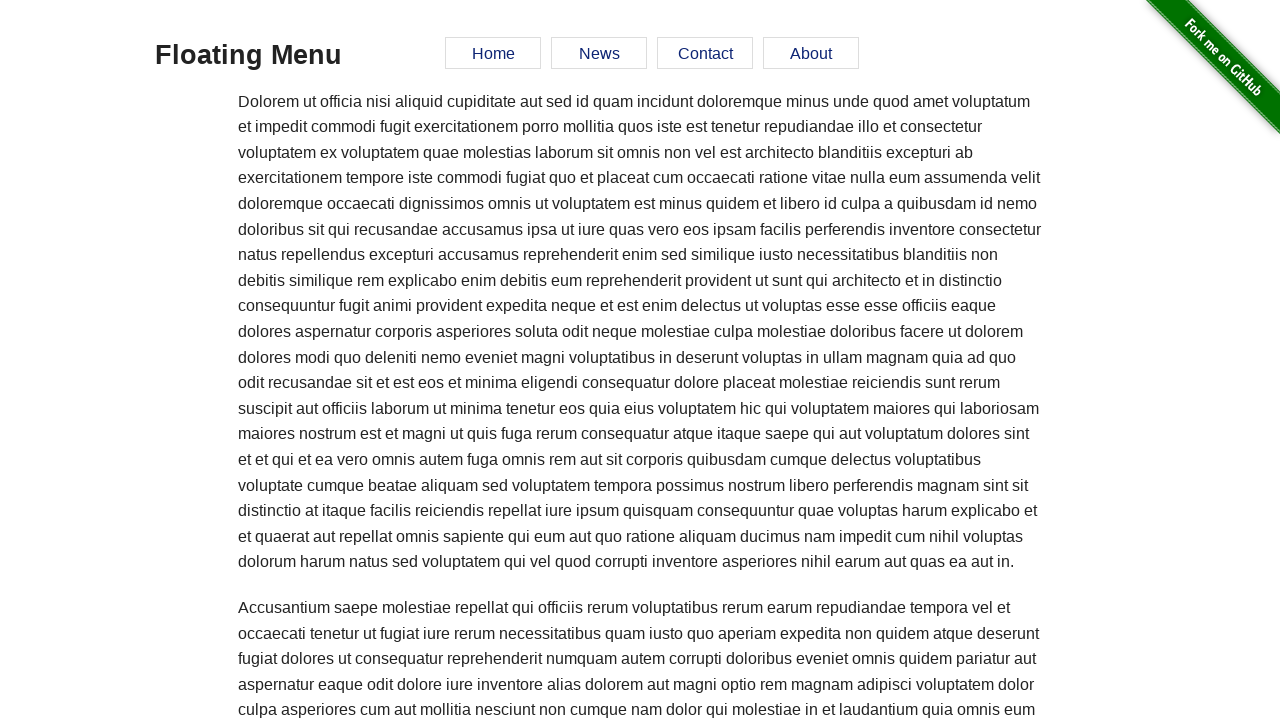

Navigation completed and page reached networkidle state
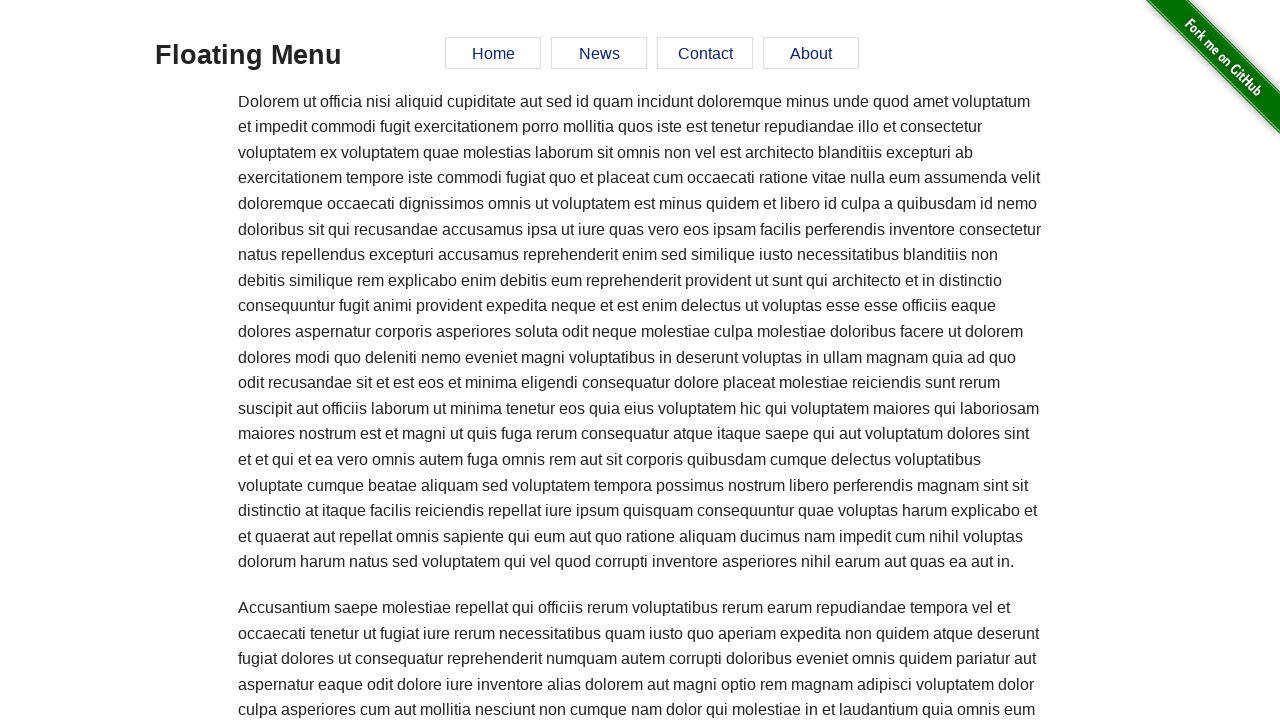

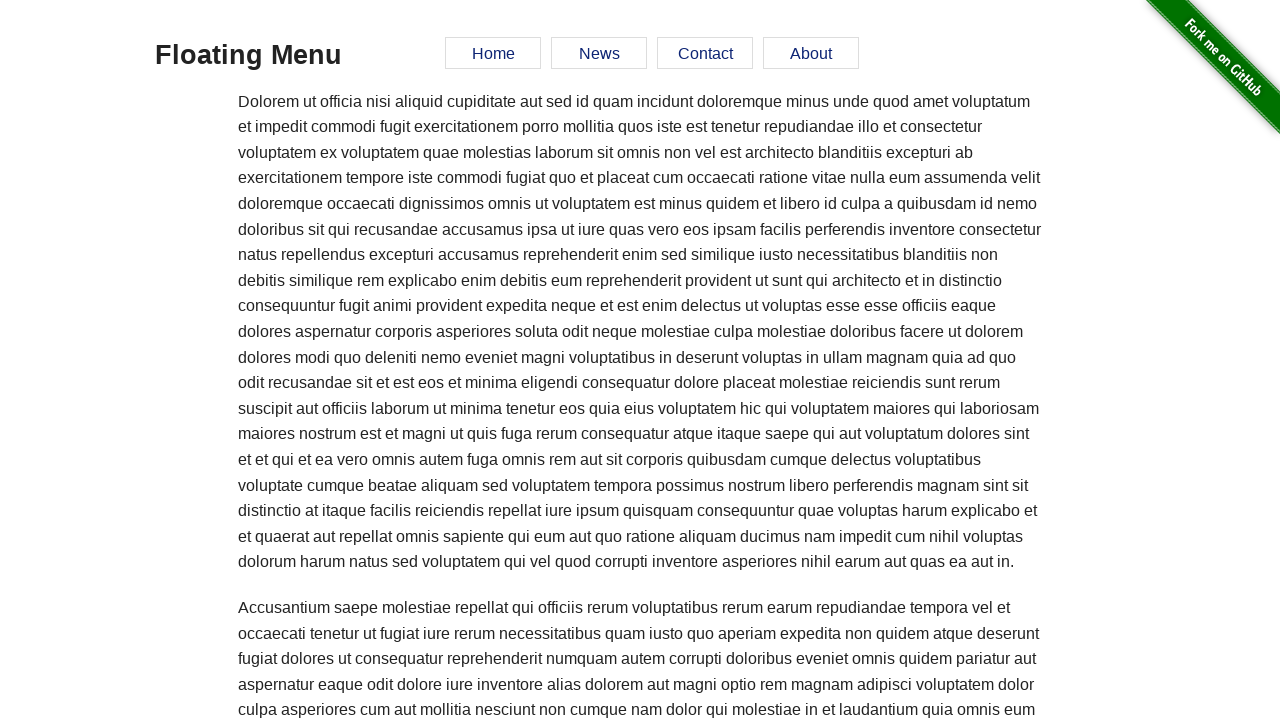